Tests drag and drop functionality by dragging an element to a drop target

Starting URL: http://jqueryui.com/resources/demos/droppable/default.html

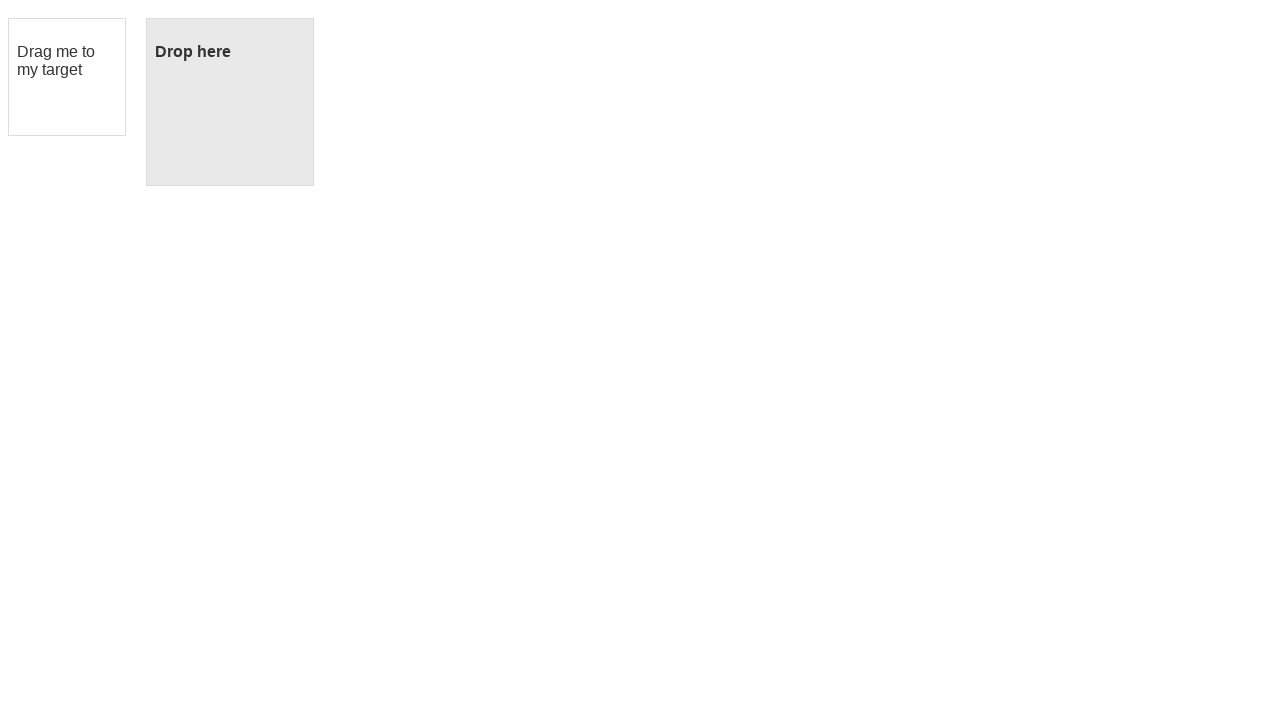

Navigated to jQuery UI droppable demo page
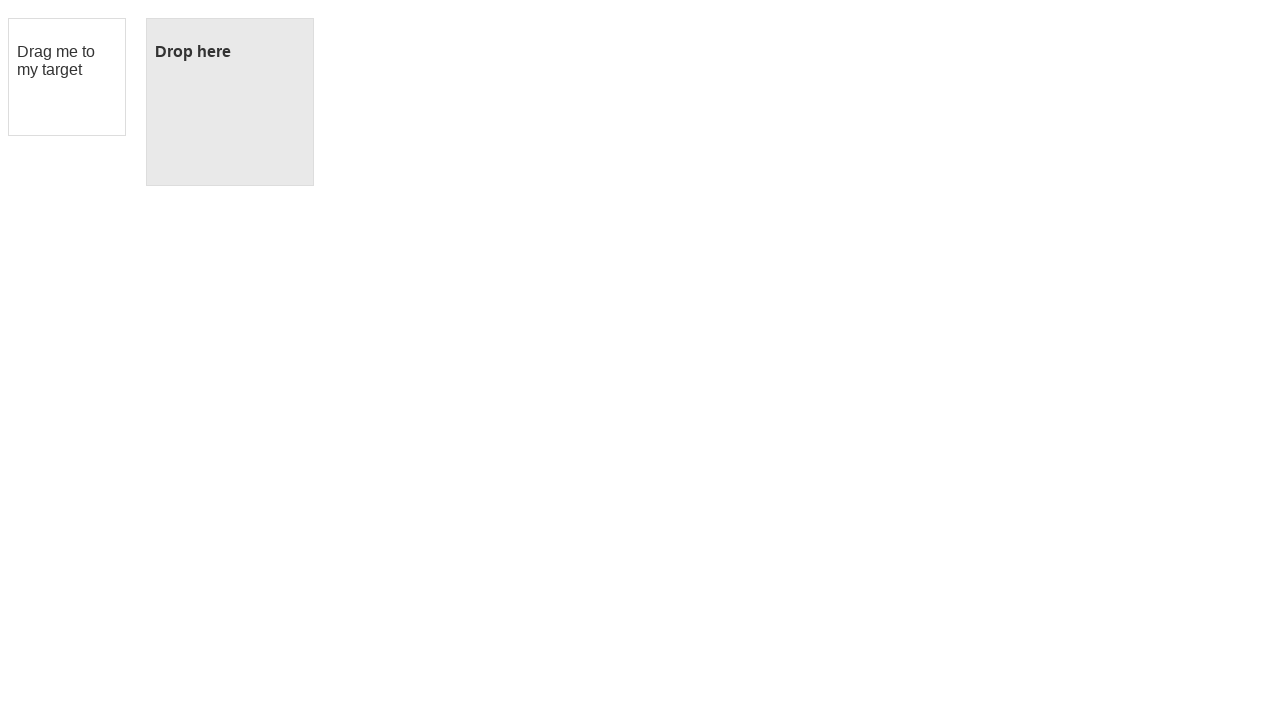

Located draggable element
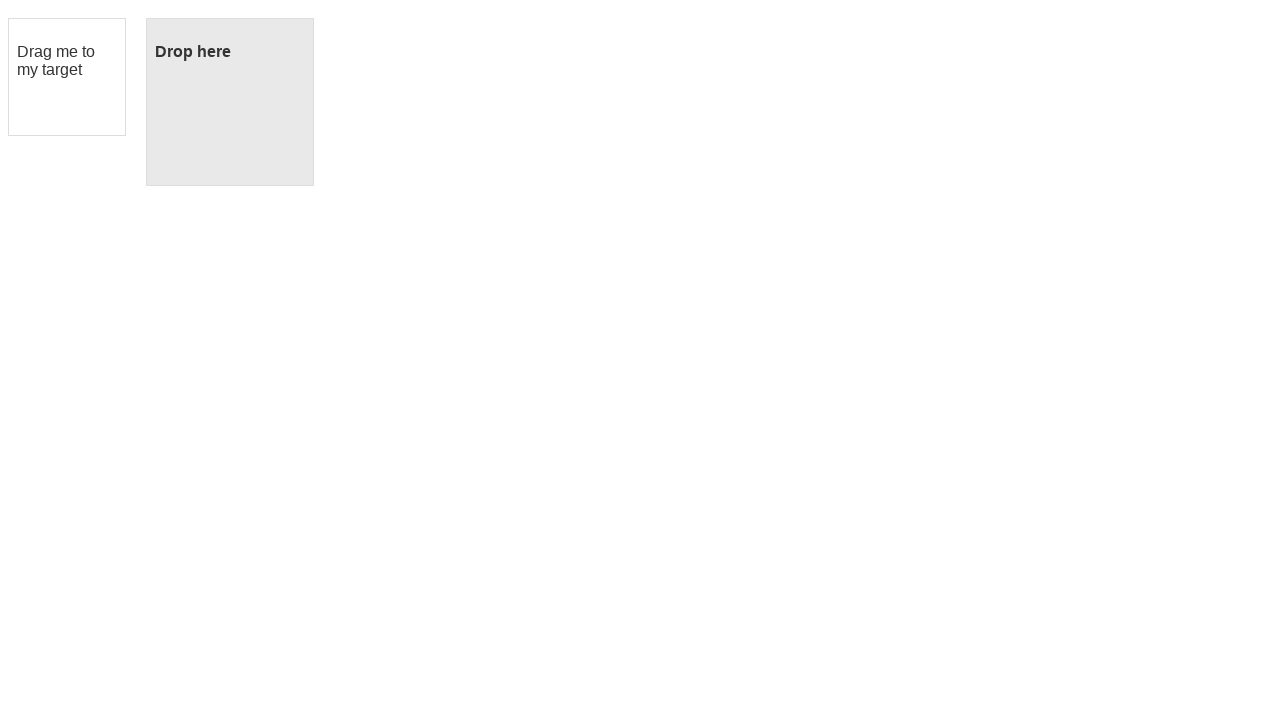

Located drop target element
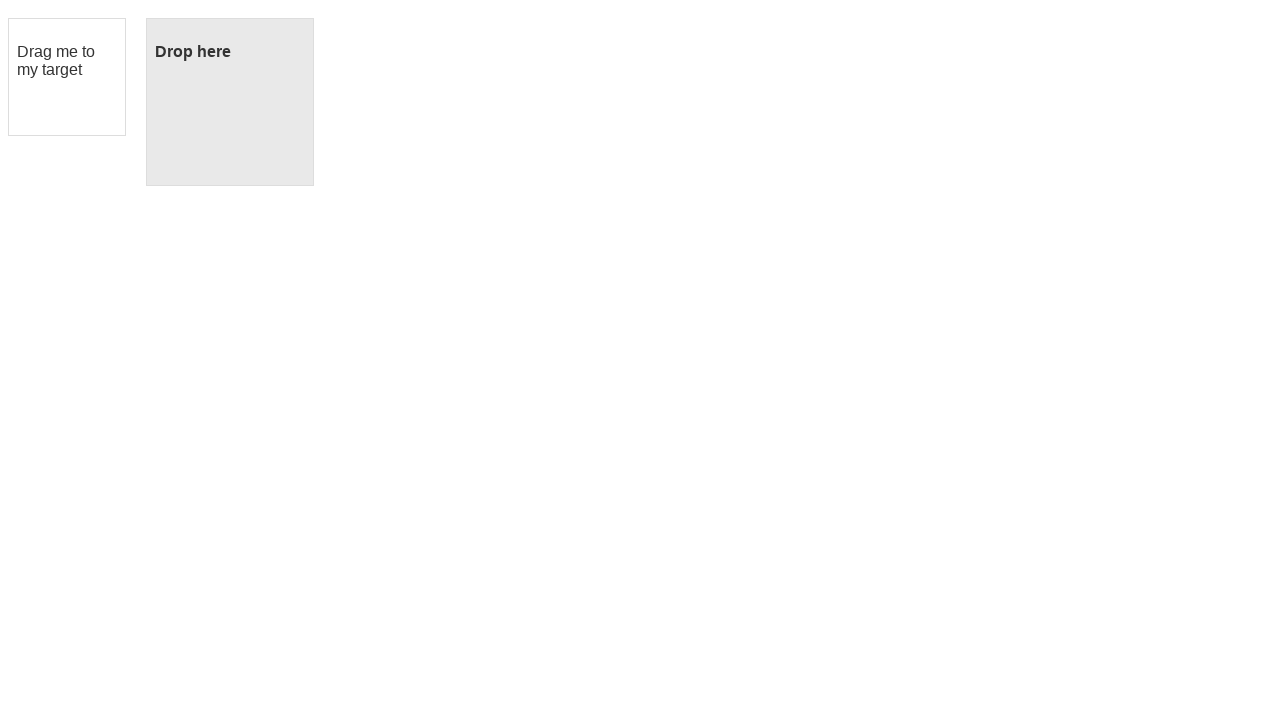

Dragged element to drop target at (230, 102)
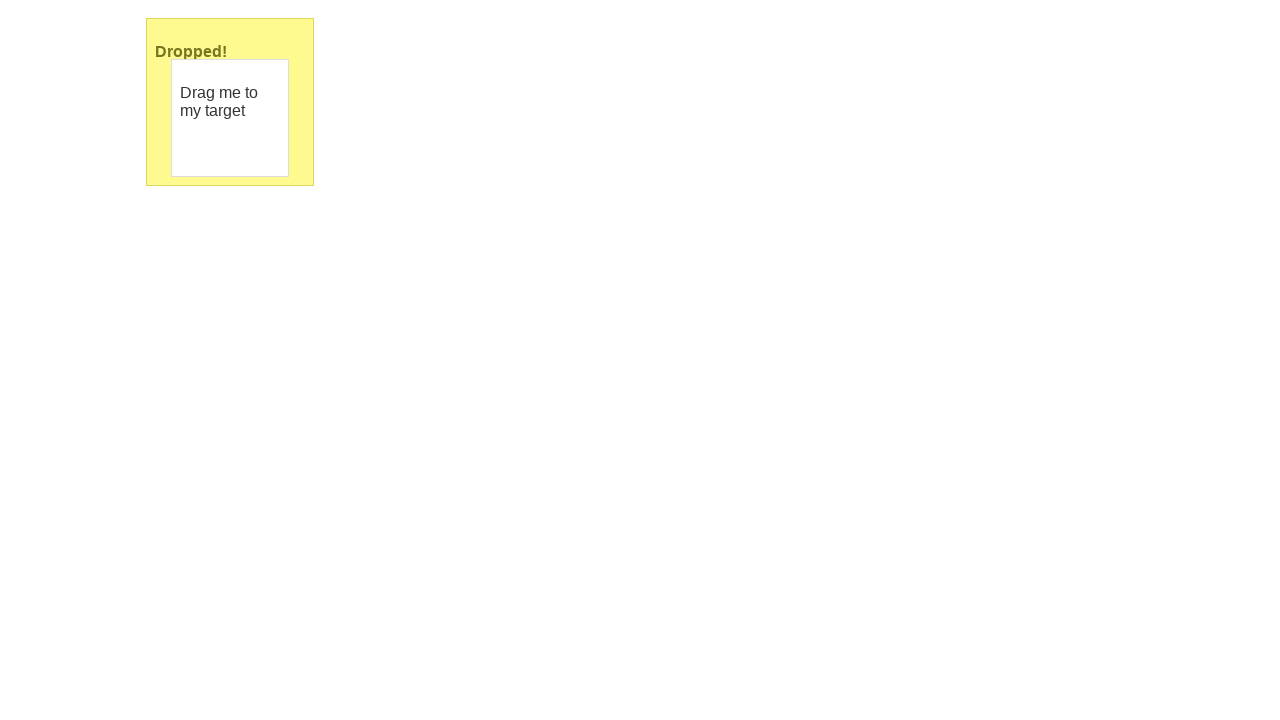

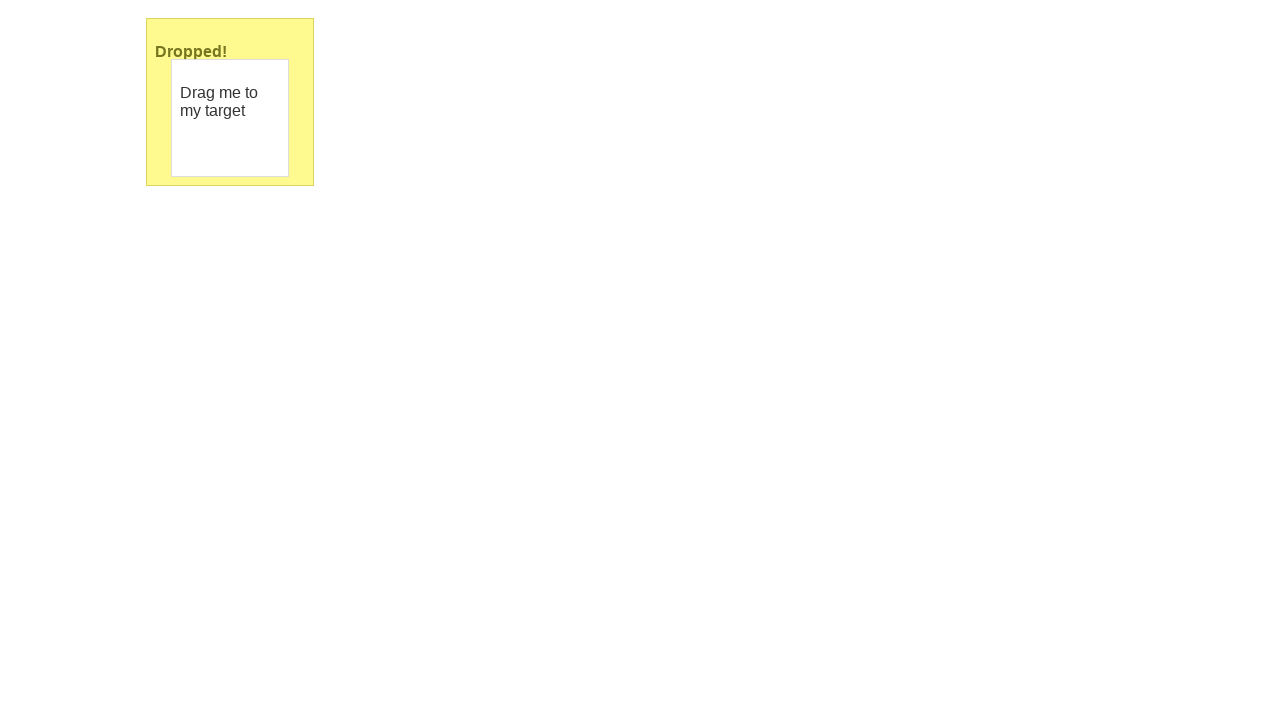